Tests clicking on the simple Home link which opens in a new tab

Starting URL: https://demoqa.com/links

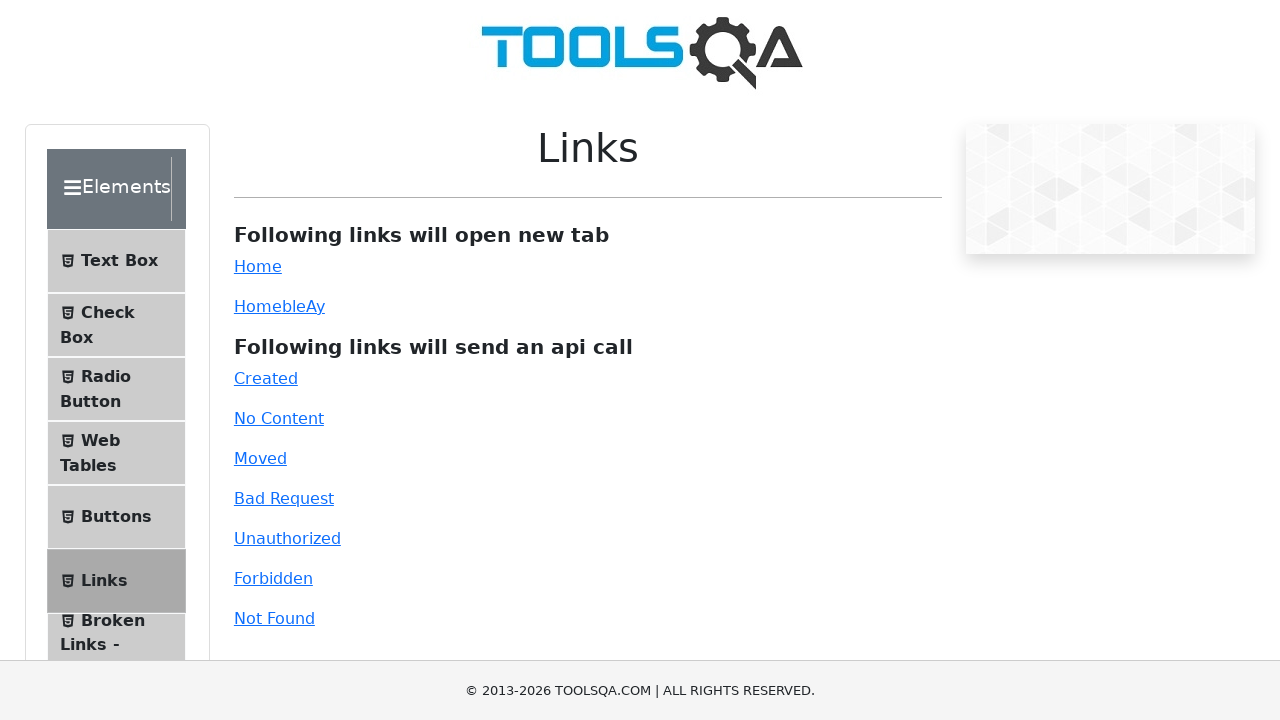

Clicked on the simple Home link (#simpleLink) at (258, 266) on #simpleLink
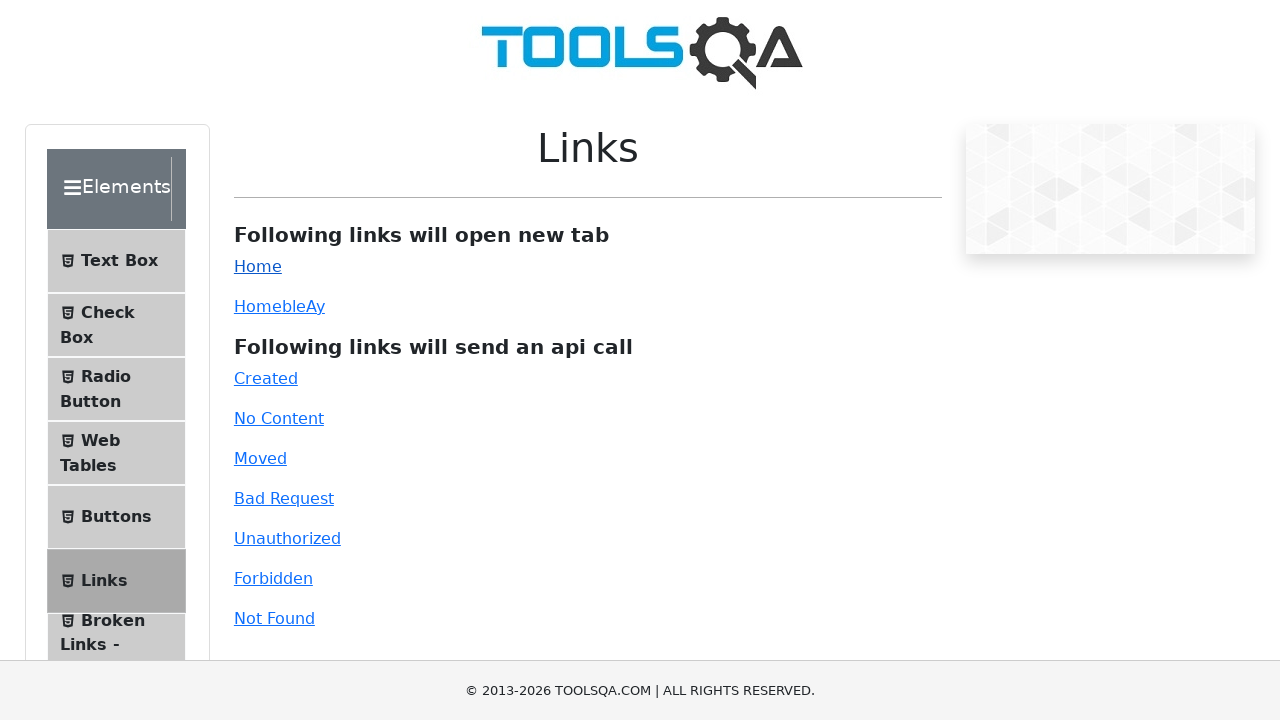

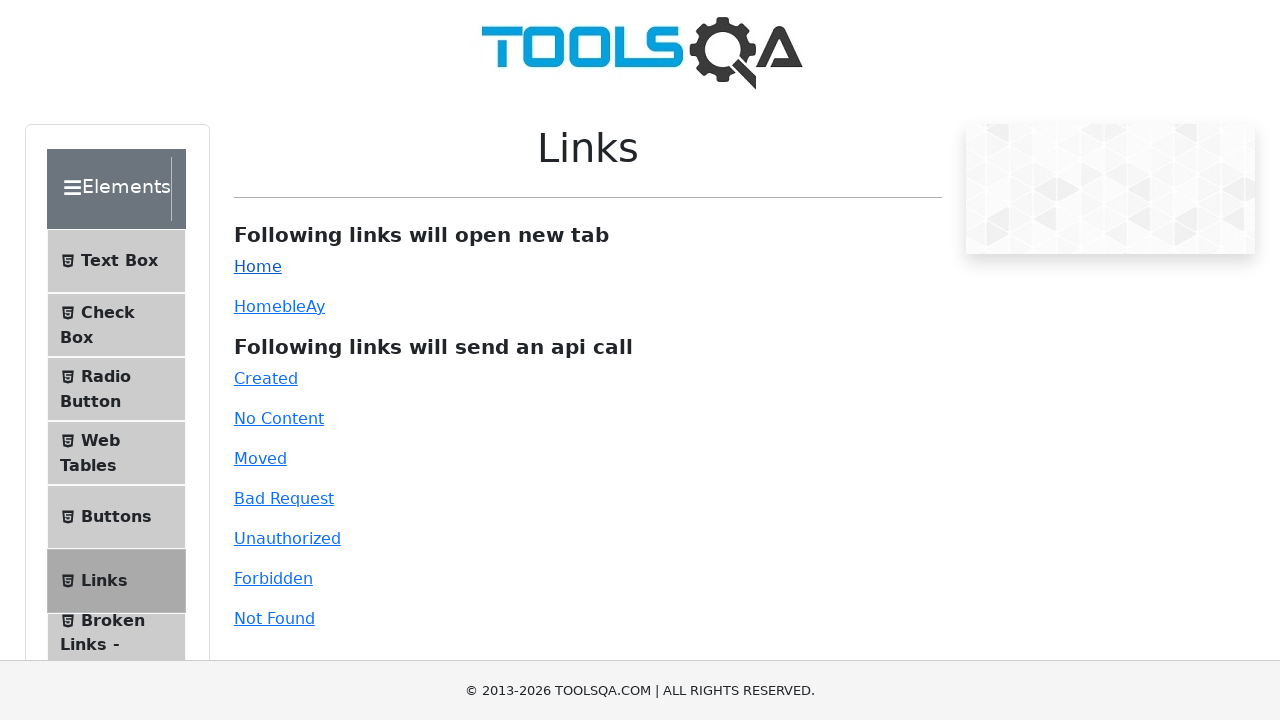